Tests window handling by clicking a promo link that opens in a new tab/window and switching to the new window

Starting URL: https://www.browserstack.com/

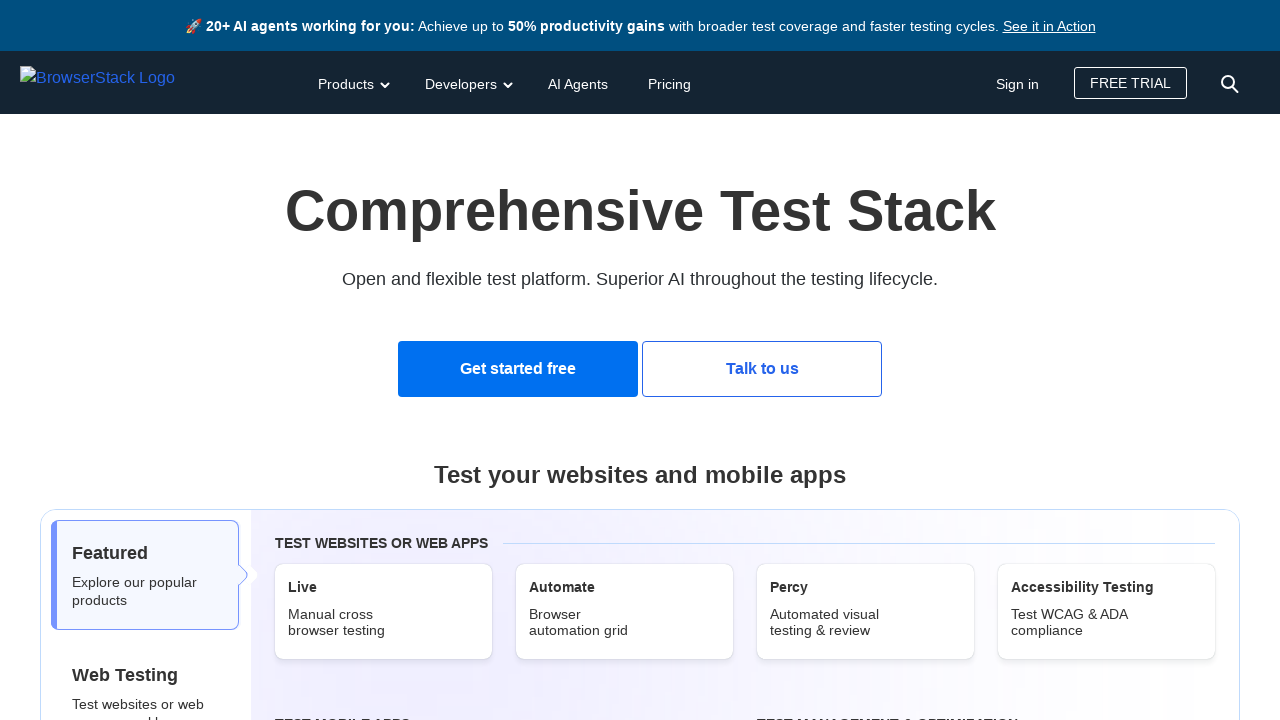

Clicked promo notification link and new window/tab opened at (1049, 26) on xpath=//*[@id="promo-notification"]/div/div/p/a[1]
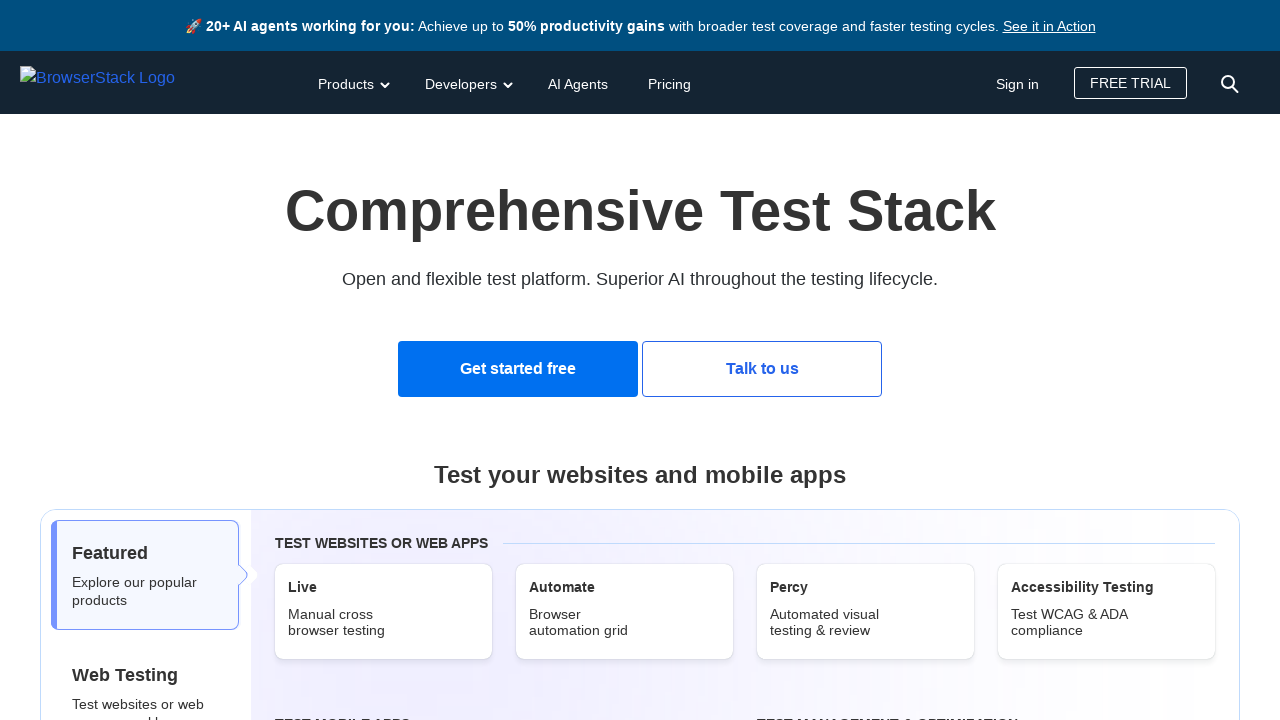

New page loaded successfully
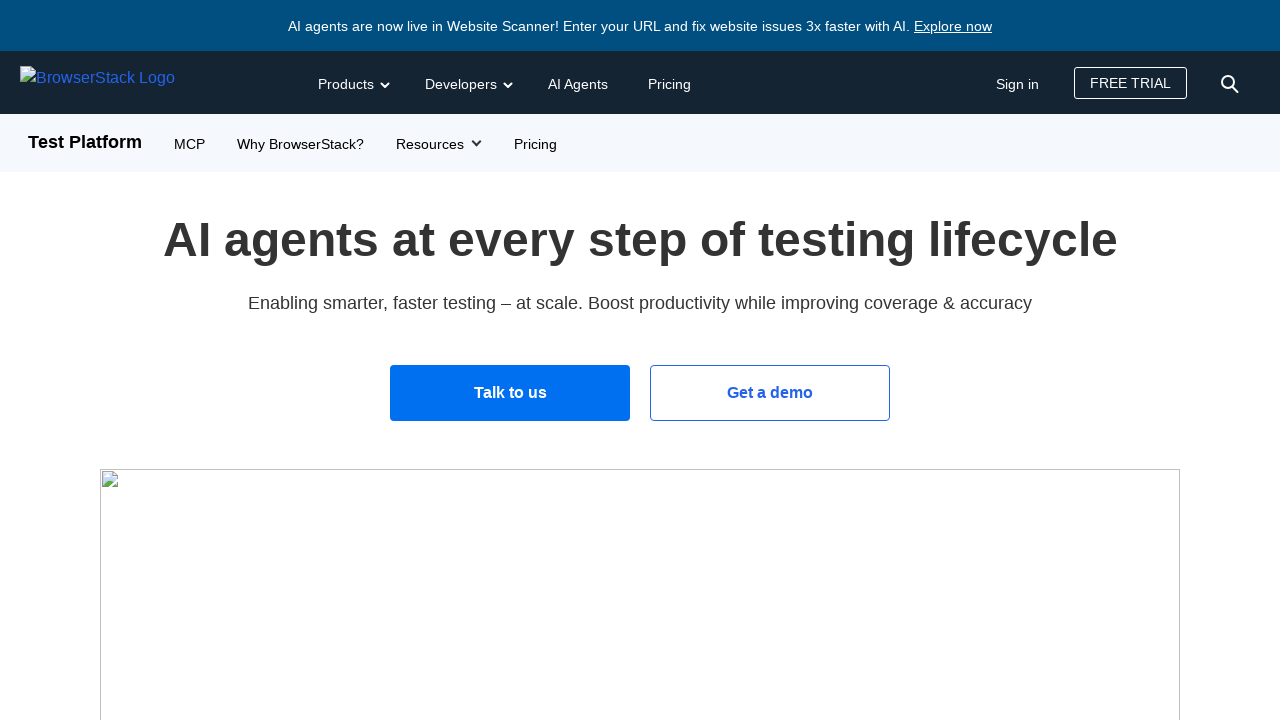

Switched to new window with title: BrowserStack AI | BrowserStack
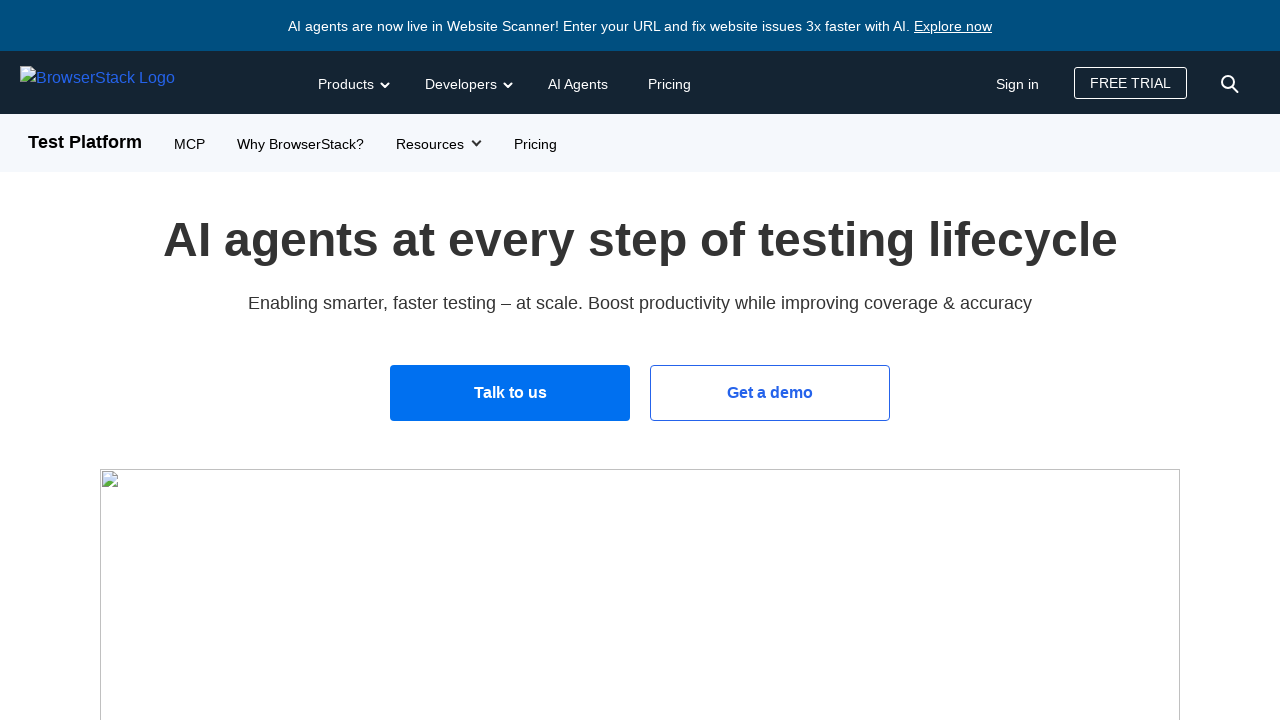

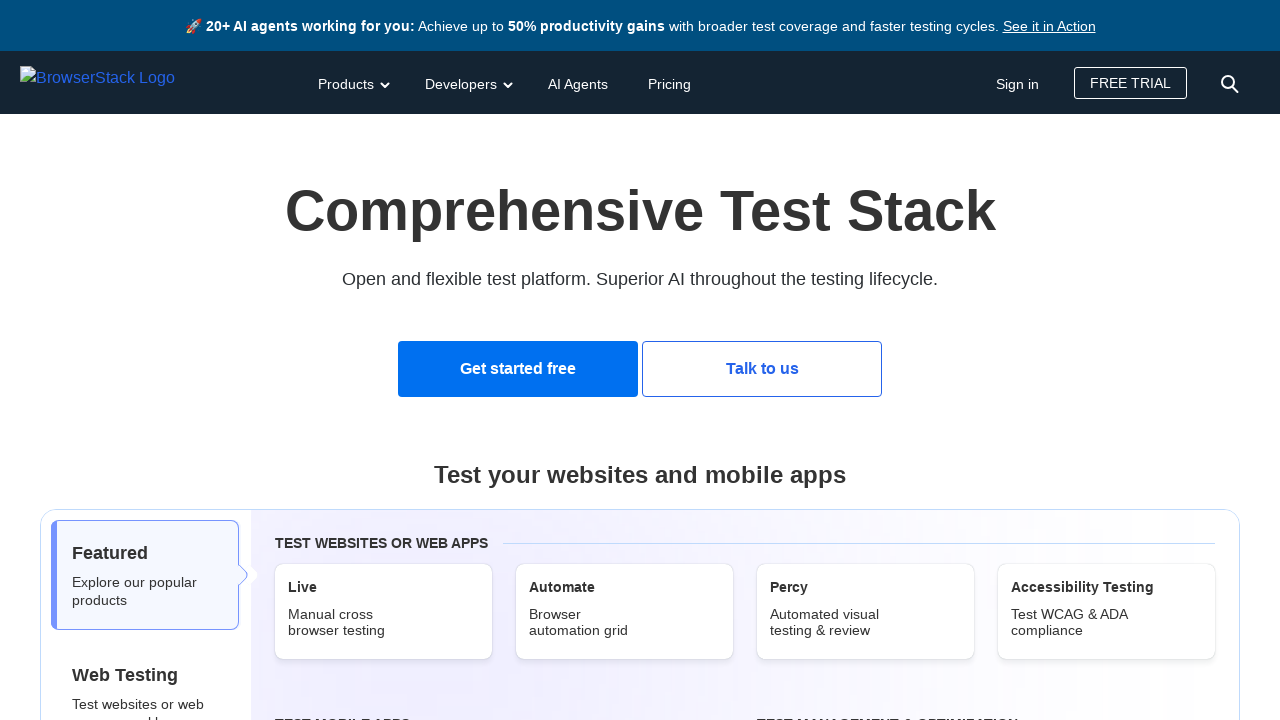